Tests an explicit wait scenario where the script waits for a price to change to $100, then clicks a book button, calculates a mathematical answer based on a displayed value, submits it, and handles an alert

Starting URL: http://suninjuly.github.io/explicit_wait2.html

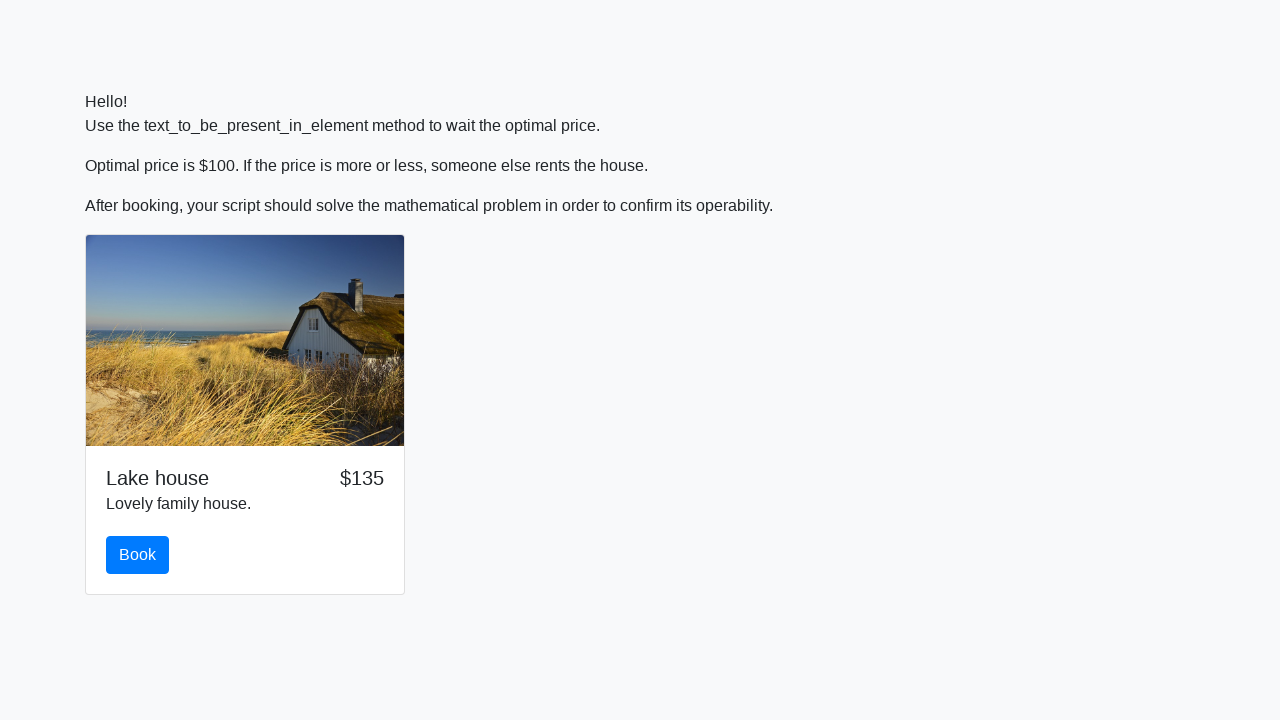

Waited for price element to display '$100'
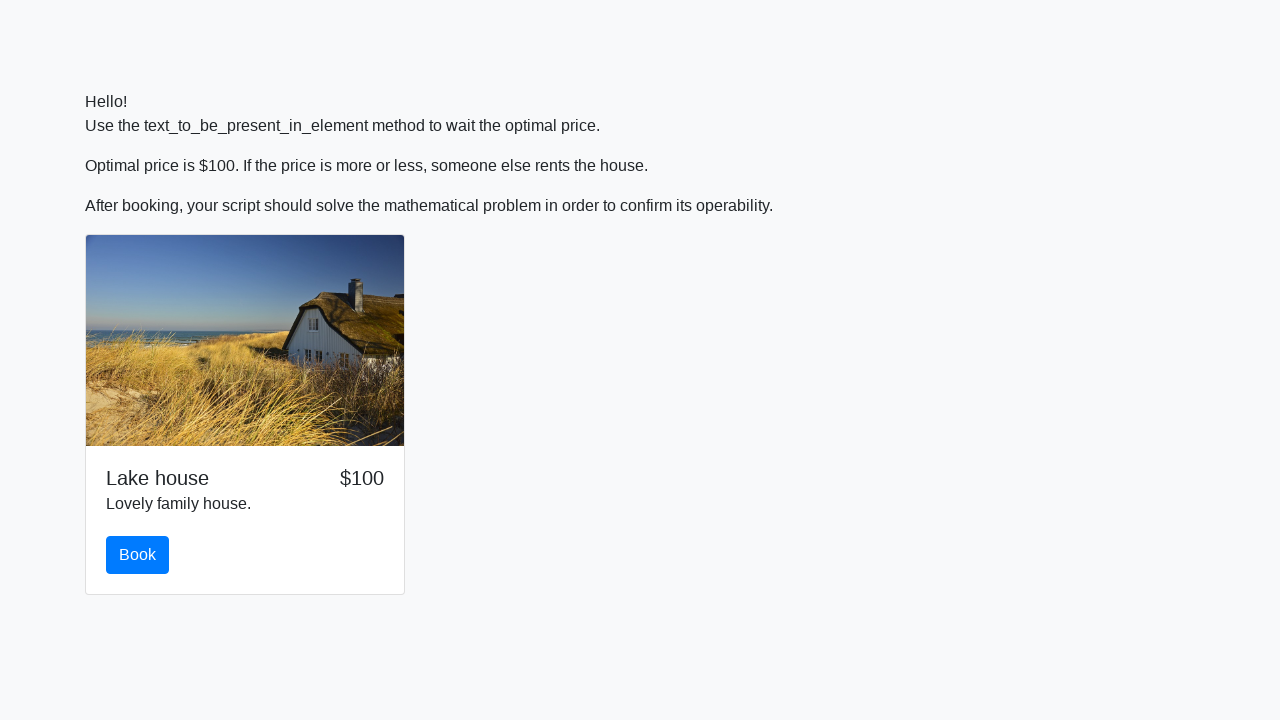

Clicked the book button at (138, 555) on #book
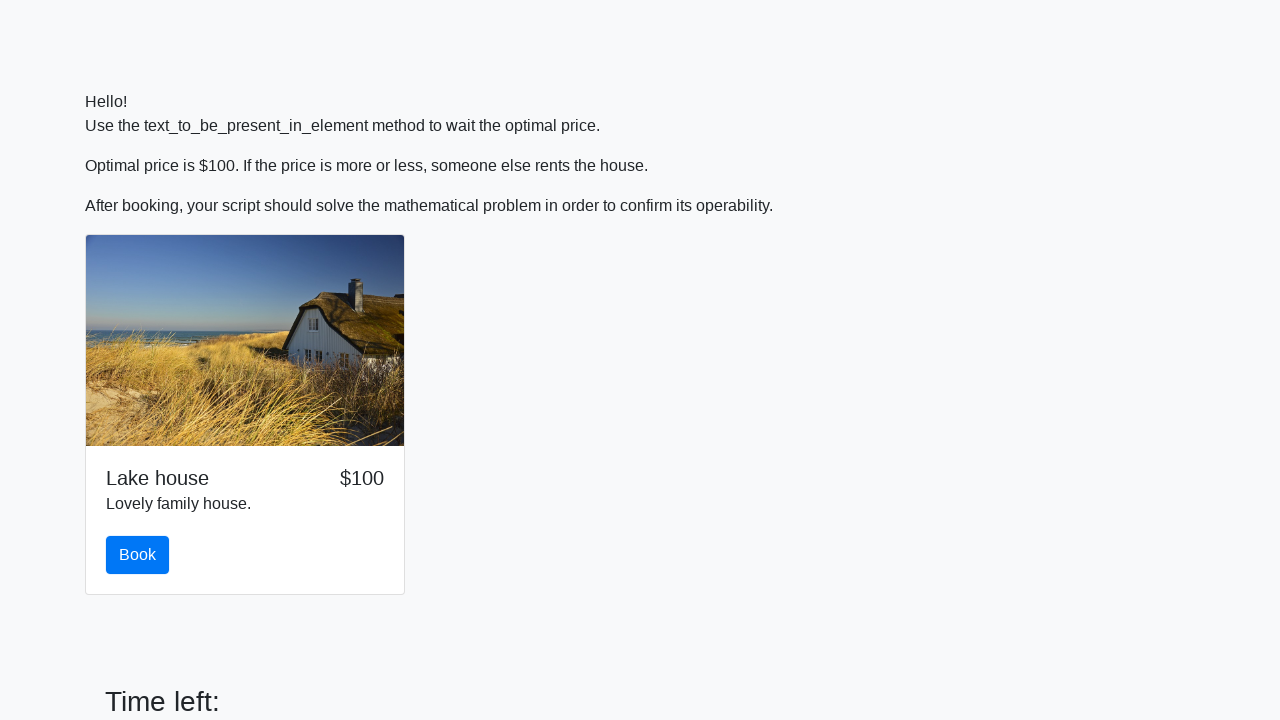

Retrieved input value: 465
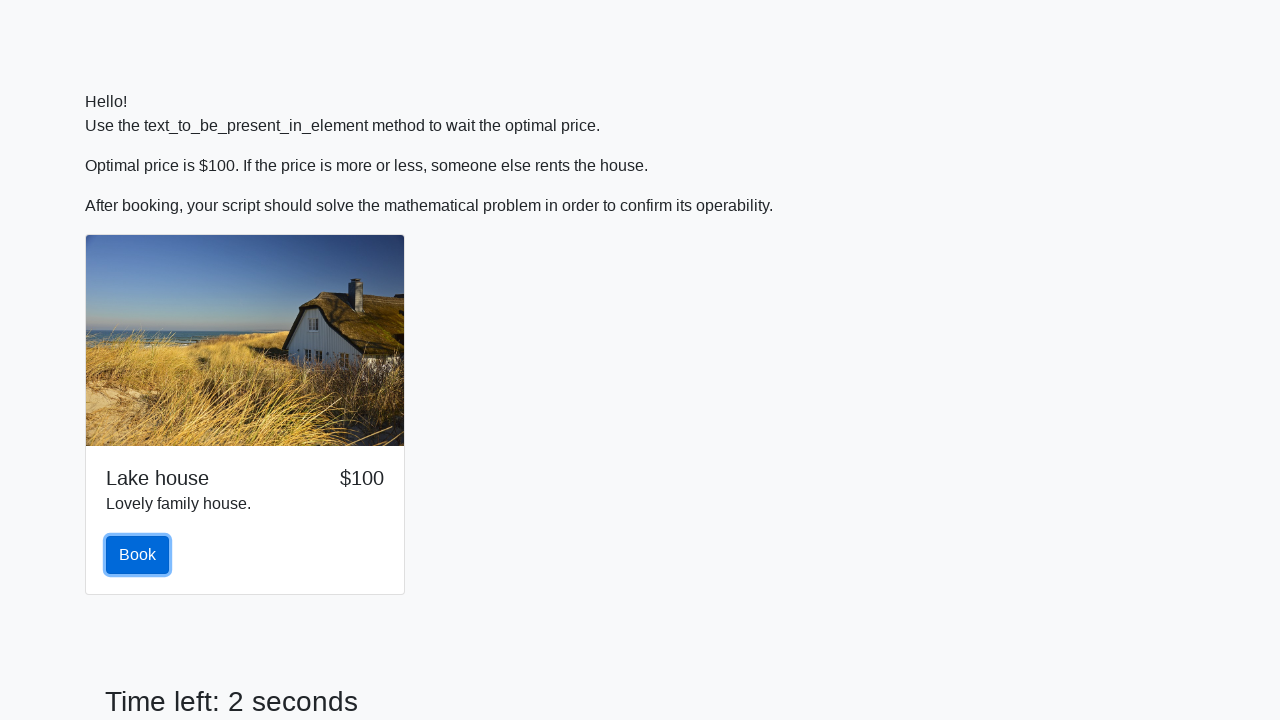

Calculated mathematical answer: -0.6324782965389893
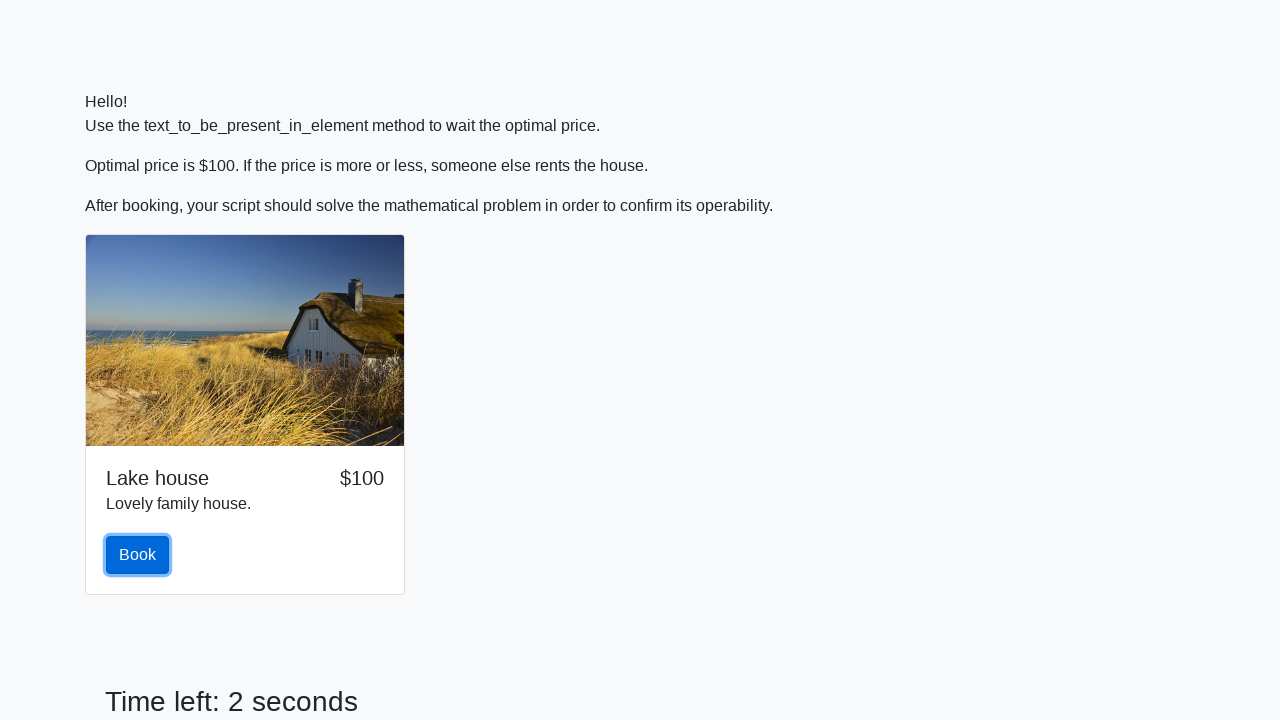

Filled answer field with calculated value on #answer
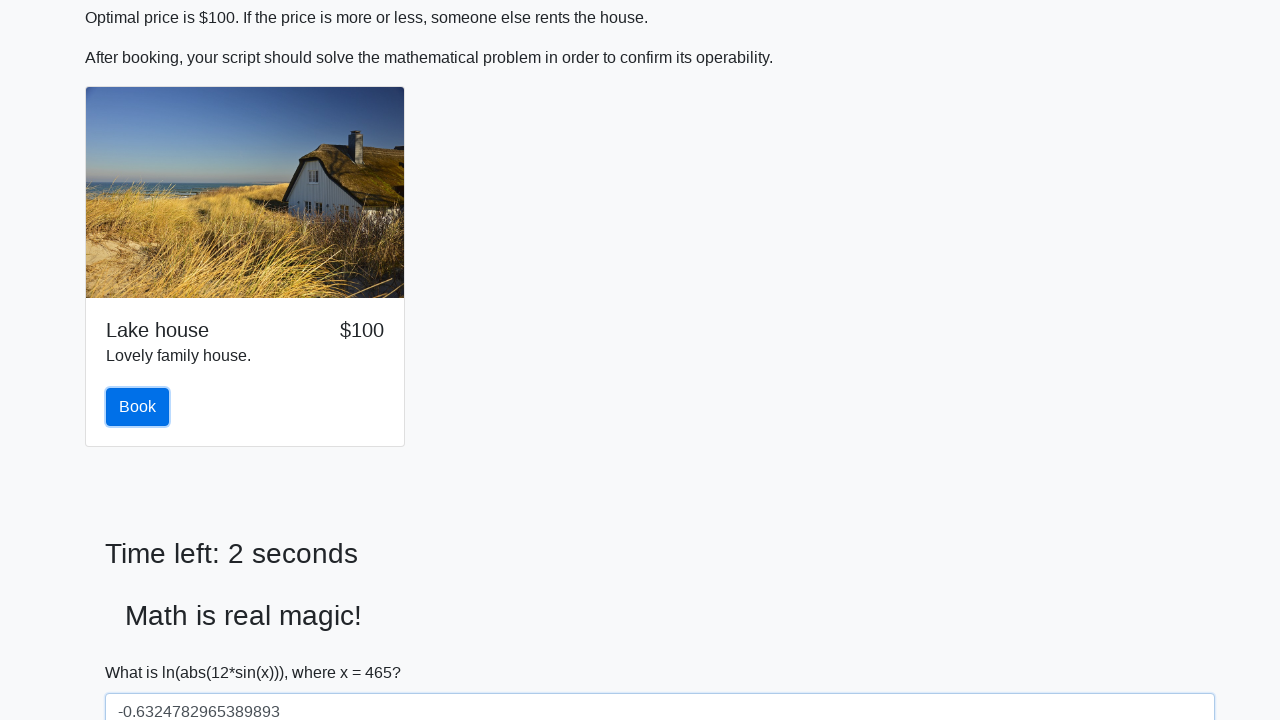

Clicked the solve button at (143, 651) on #solve
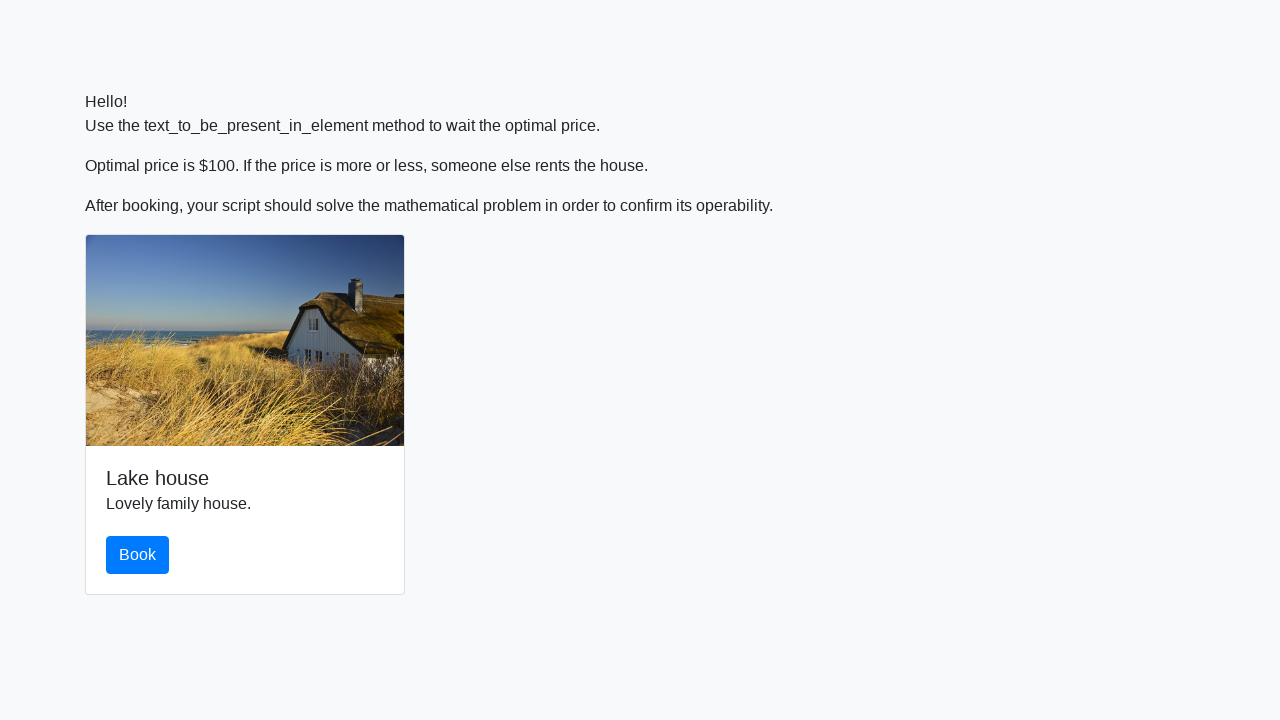

Set up alert handler to accept dialogs
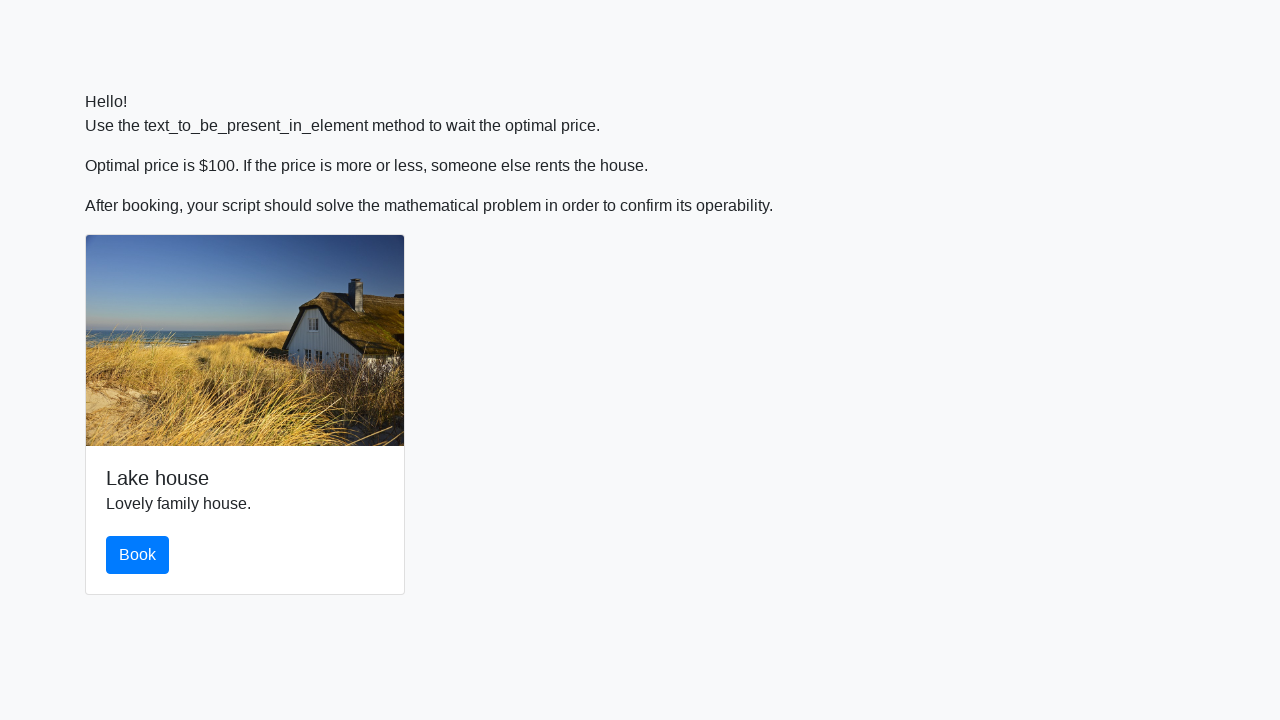

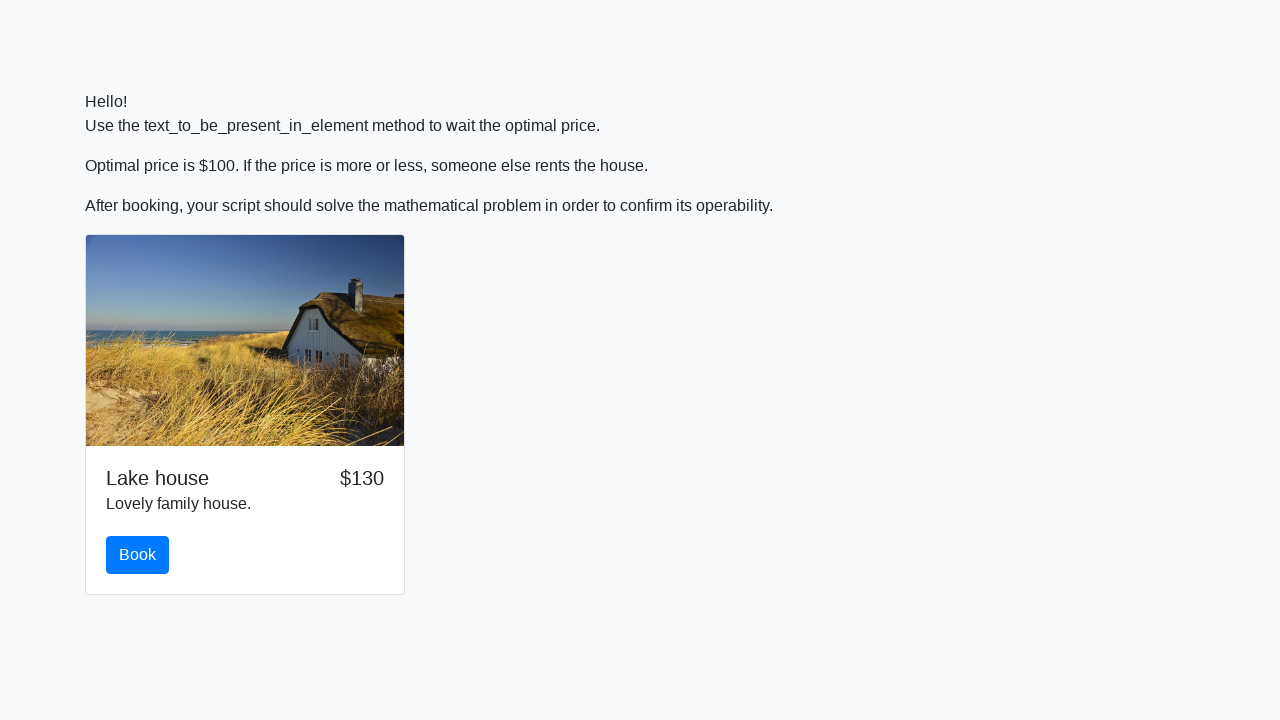